Tests login functionality with invalid credentials, verifying that login fails and user remains on login page

Starting URL: https://katalon-demo-cura.herokuapp.com/

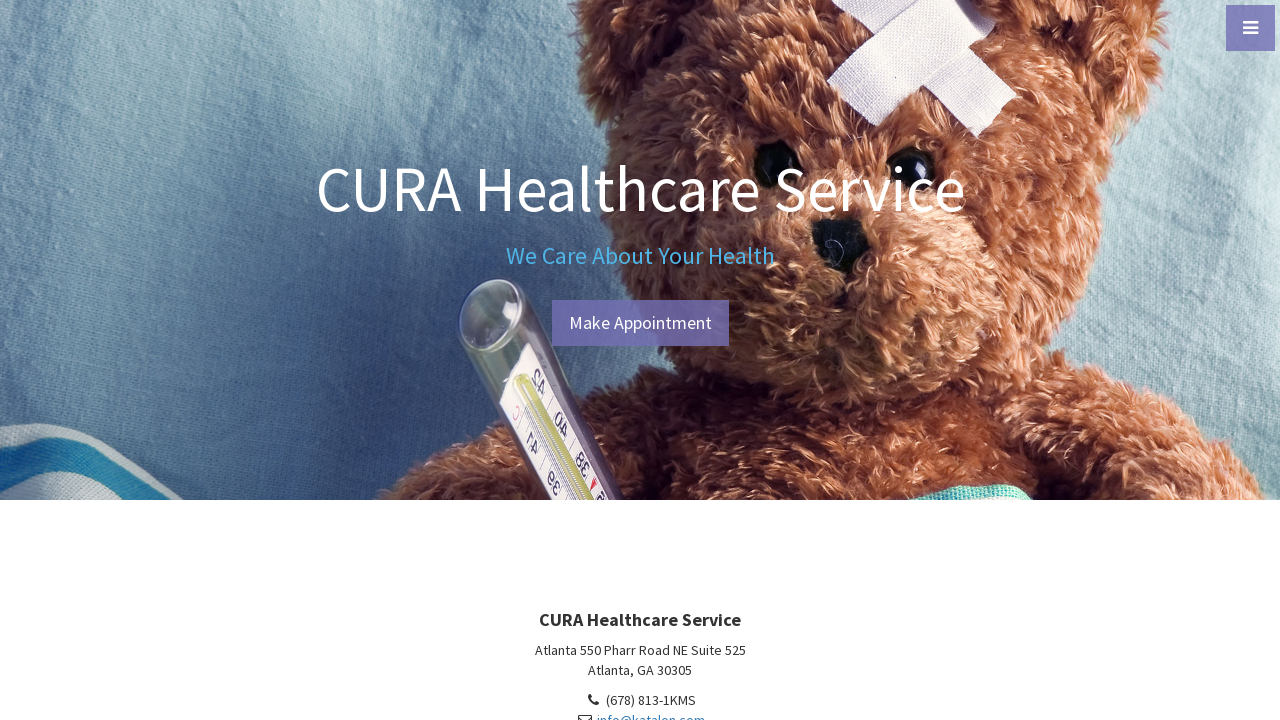

Clicked hamburger menu button to access navigation at (1250, 28) on [id="menu-toggle"]
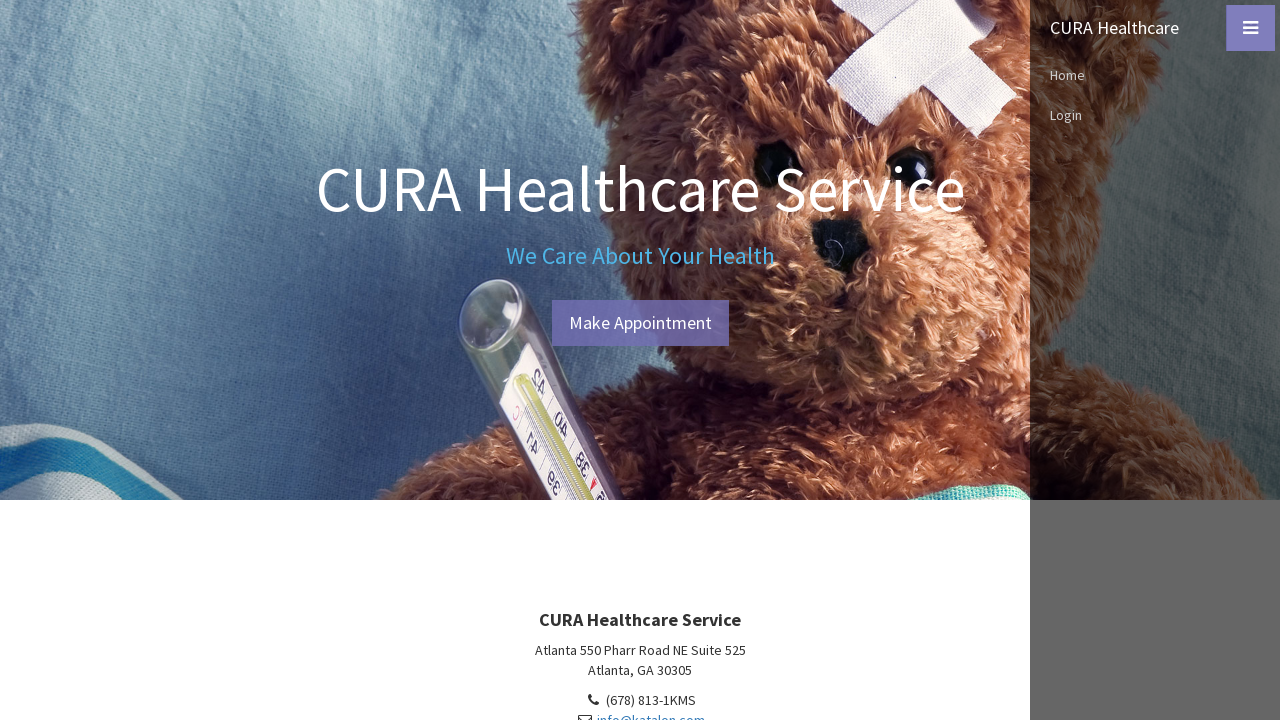

Clicked Login menu option at (1155, 115) on text=Login
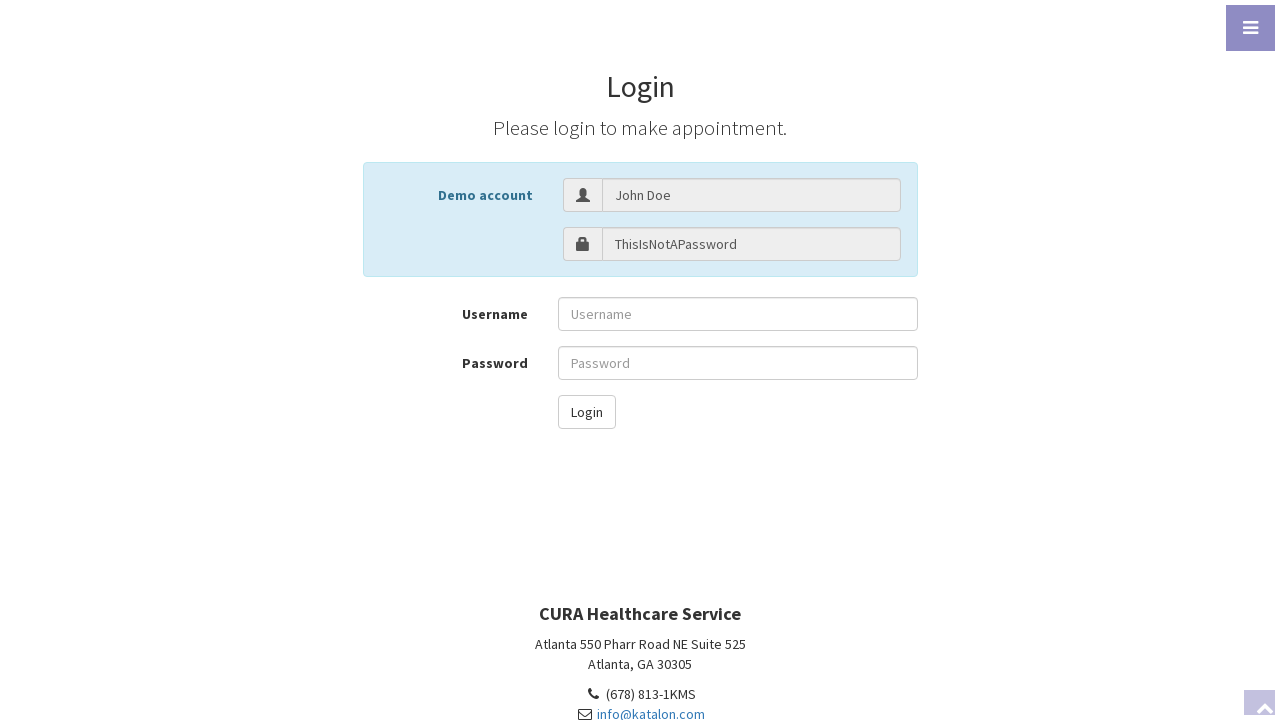

Entered invalid username 'UserIsInvalid' on input[id="txt-username"]
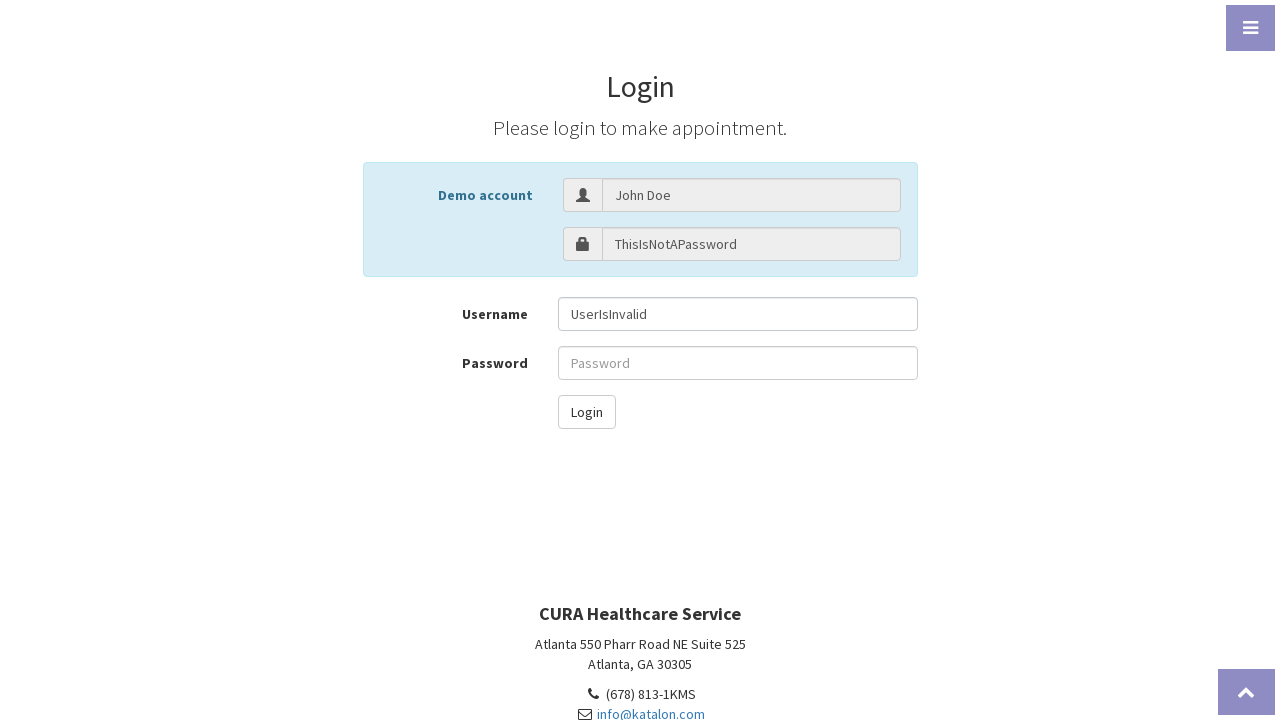

Entered invalid password 'ThisIsInvalid' on input[id="txt-password"]
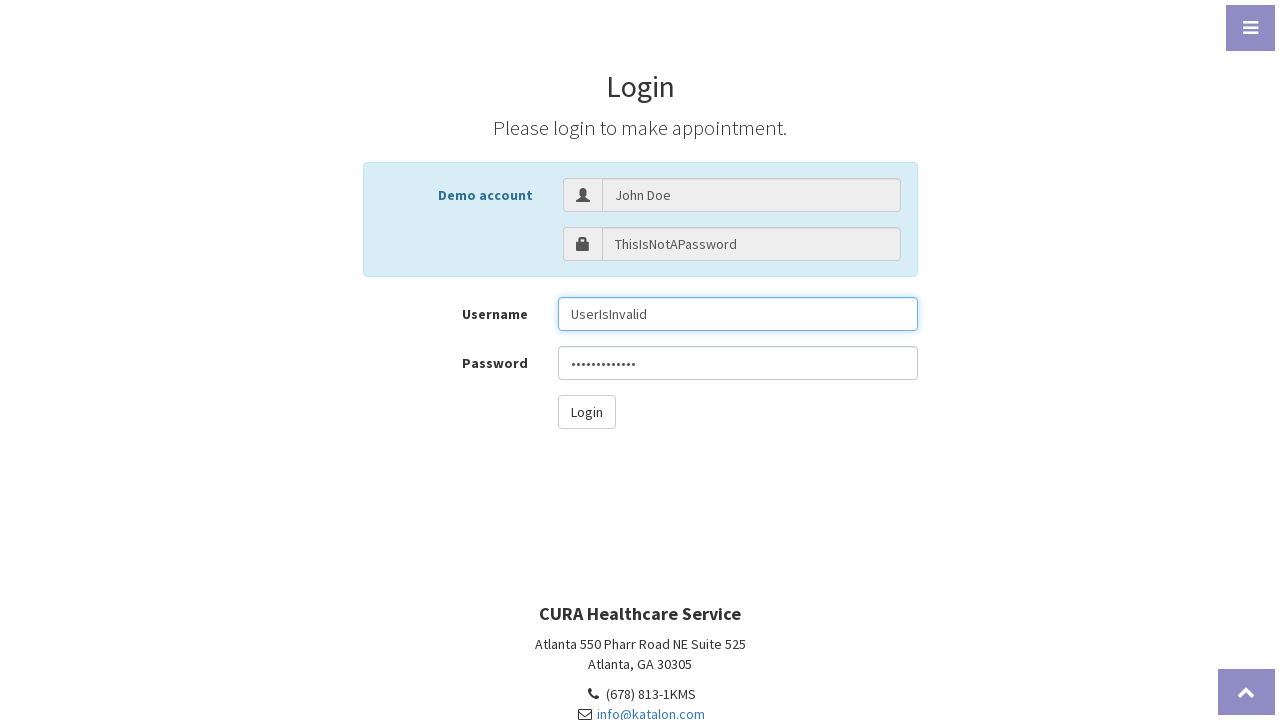

Clicked login button to submit credentials at (586, 412) on button[id="btn-login"]
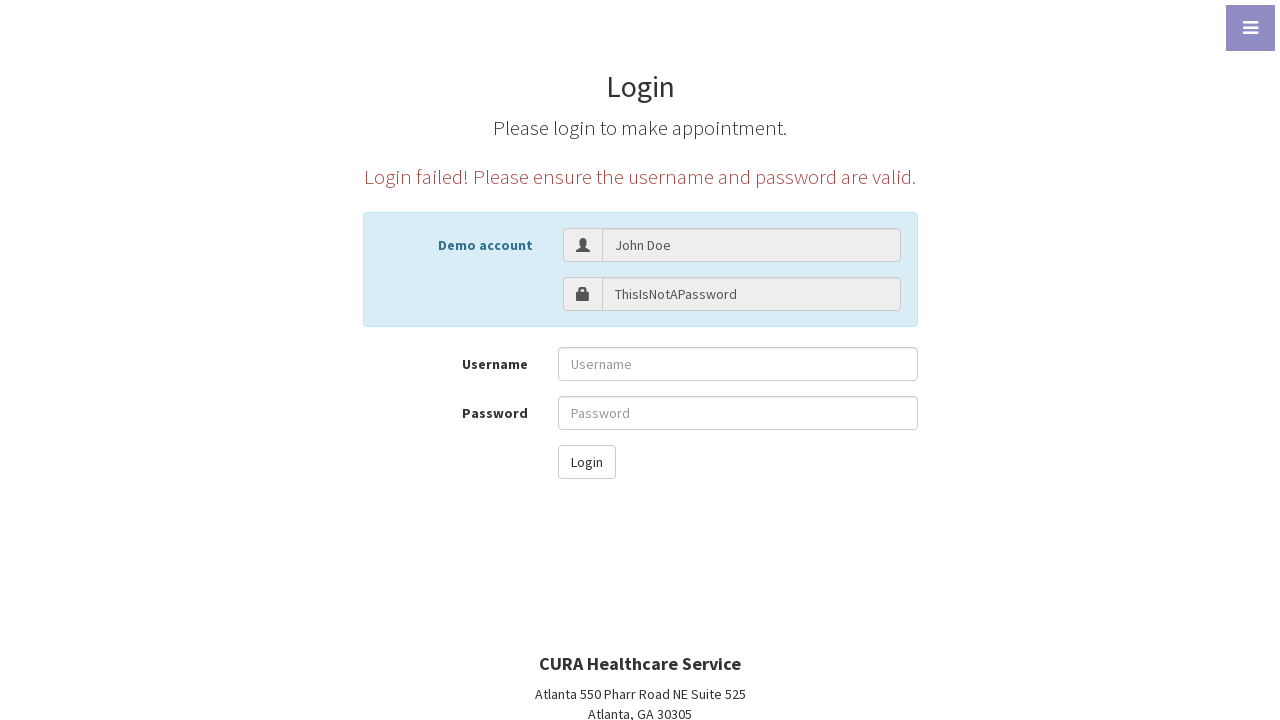

Login error message appeared confirming login failed
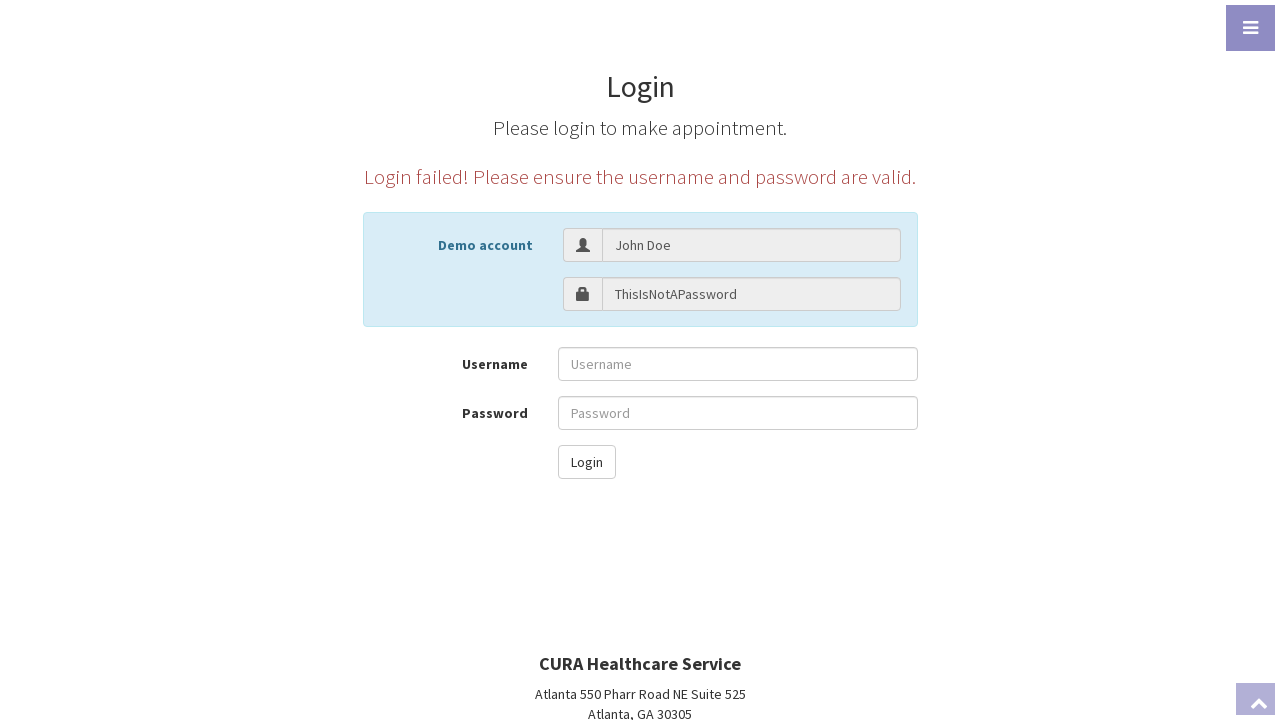

Verified user remained on login page after failed login attempt
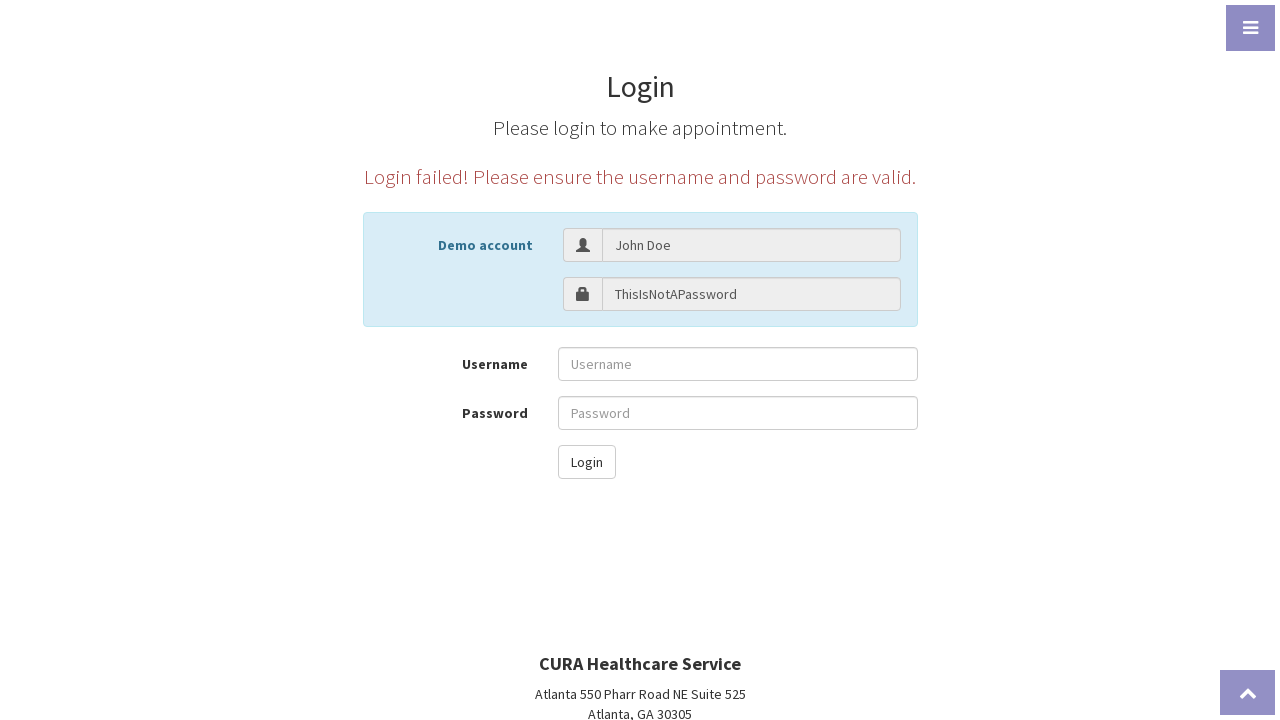

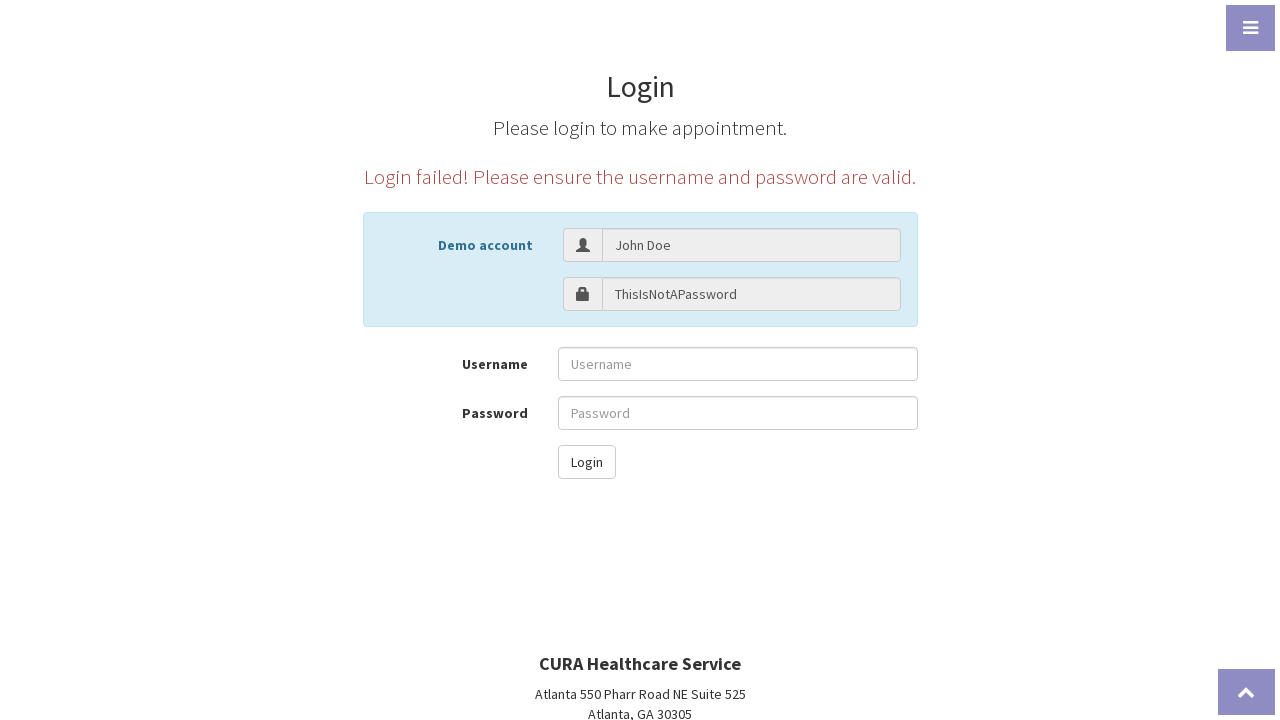